Tests the add/remove elements functionality by clicking the "Add Element" button a random number of times to create delete buttons, then clicking some of those delete buttons to remove them, and verifying the correct number of buttons remain.

Starting URL: http://the-internet.herokuapp.com/add_remove_elements/

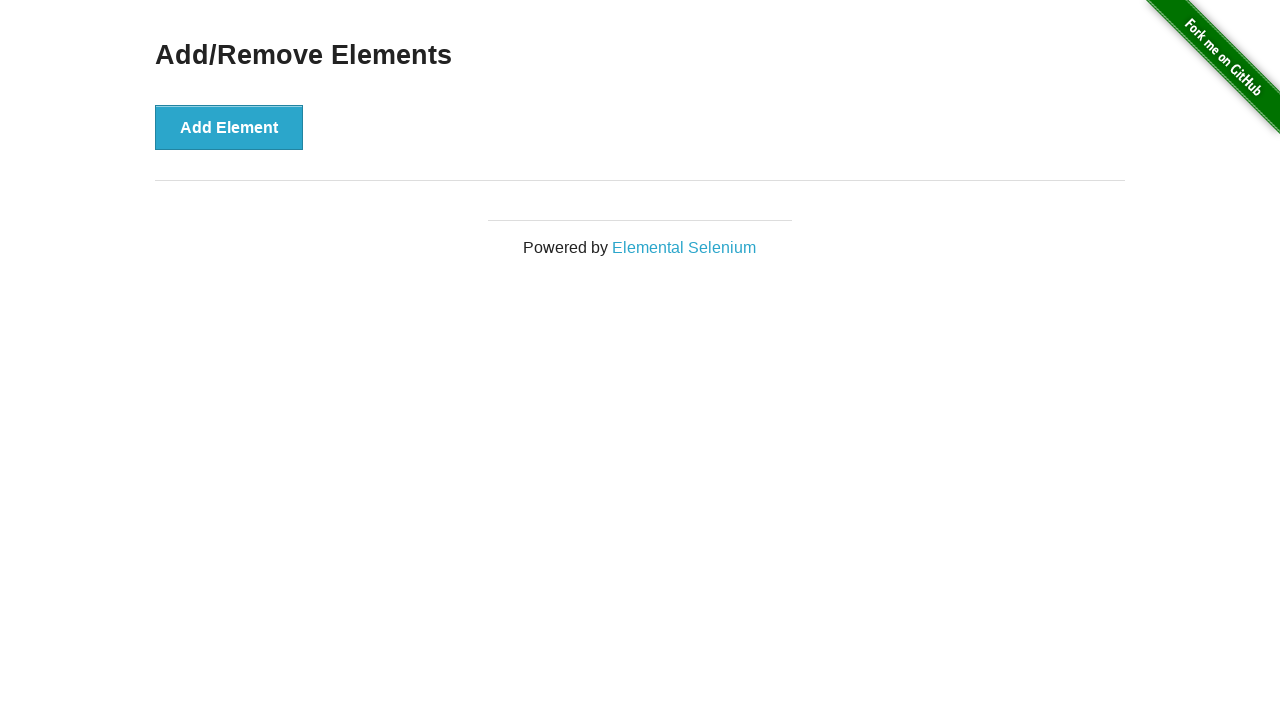

Clicked 'Add Element' button (iteration 1 of 15) at (229, 127) on button[onclick='addElement()']
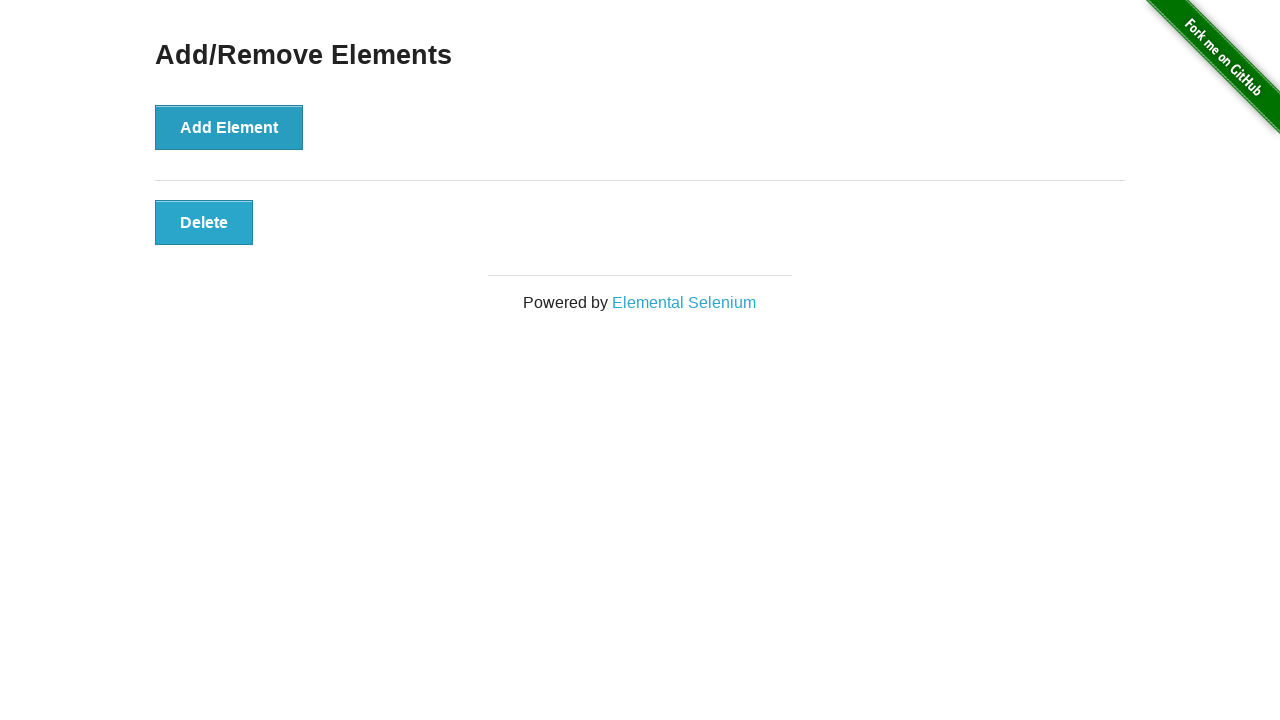

Clicked 'Add Element' button (iteration 2 of 15) at (229, 127) on button[onclick='addElement()']
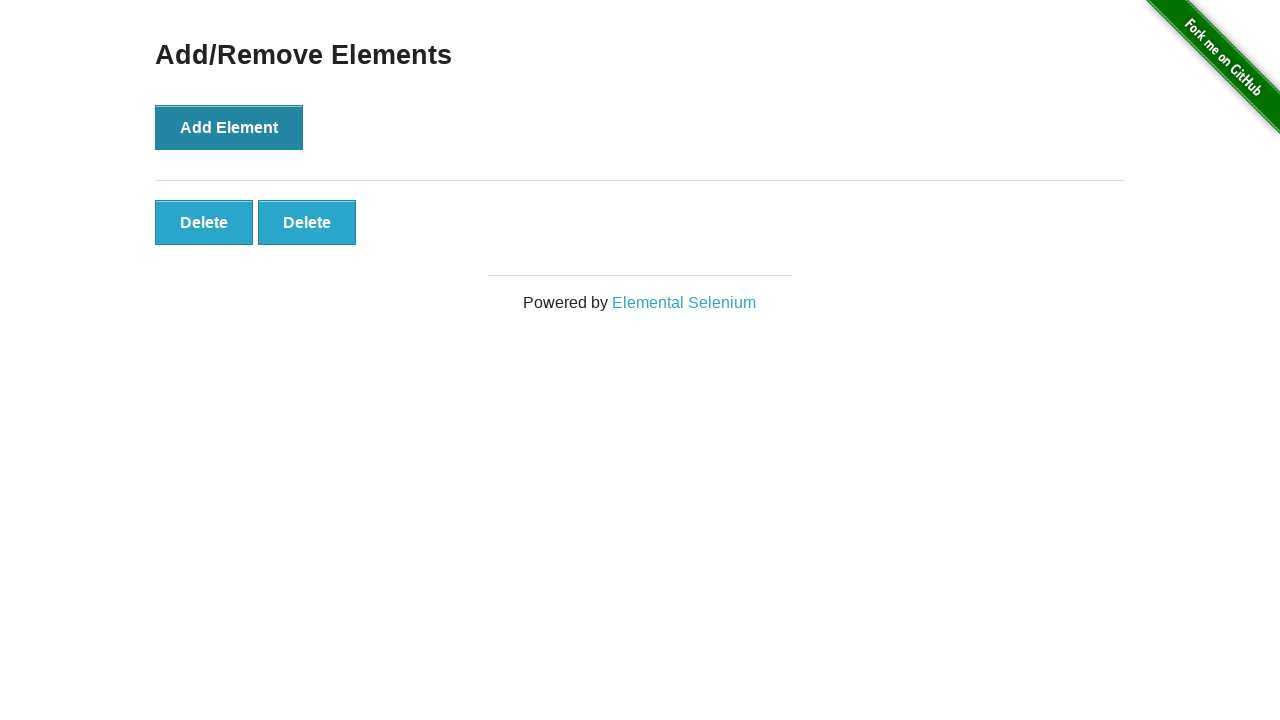

Clicked 'Add Element' button (iteration 3 of 15) at (229, 127) on button[onclick='addElement()']
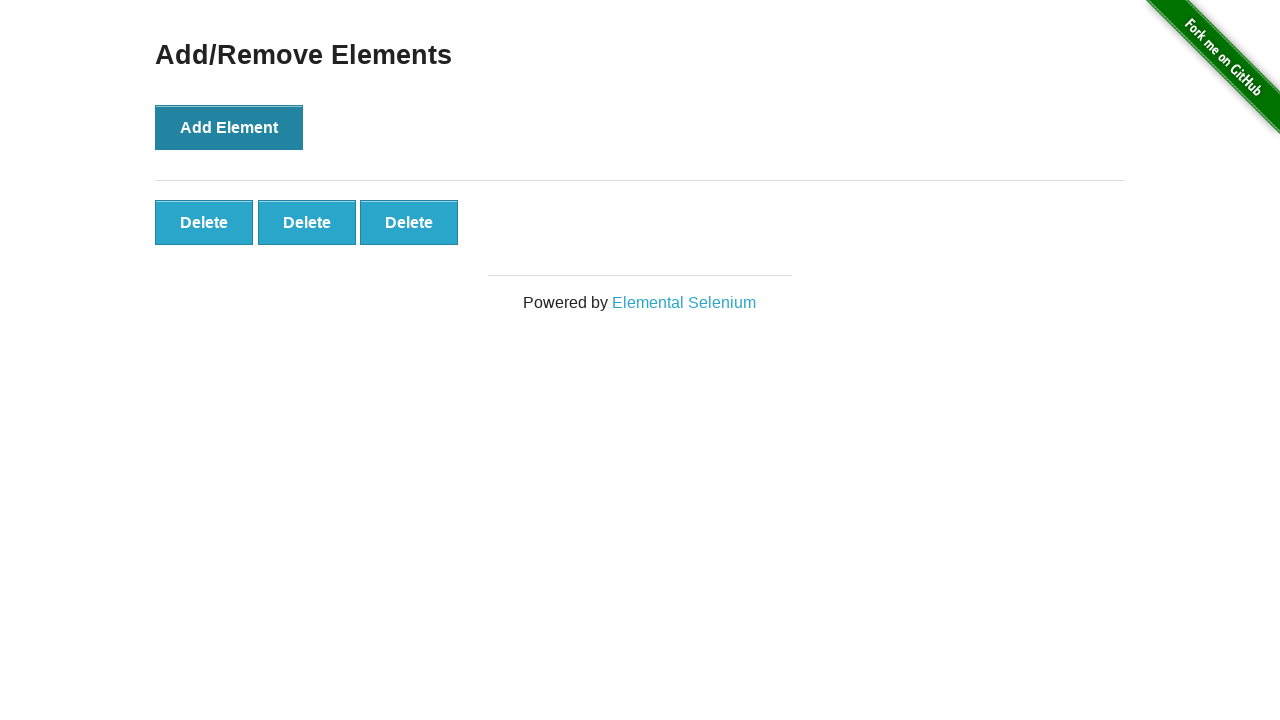

Clicked 'Add Element' button (iteration 4 of 15) at (229, 127) on button[onclick='addElement()']
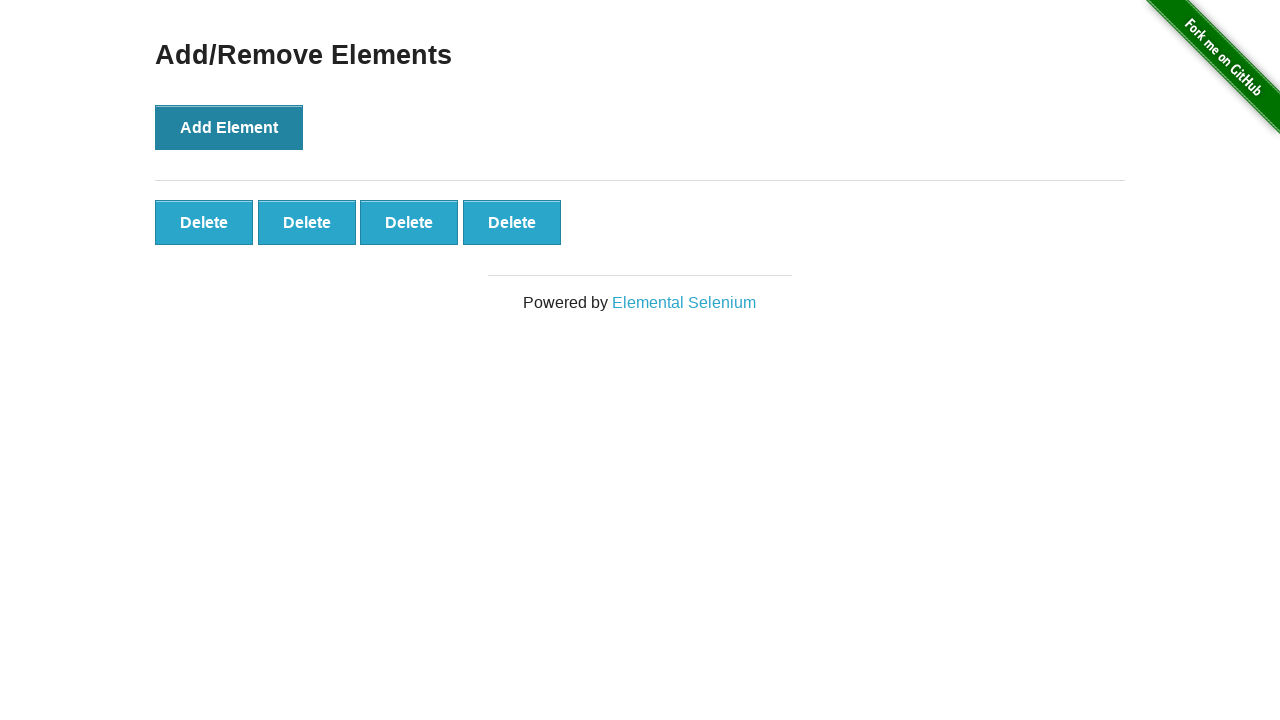

Clicked 'Add Element' button (iteration 5 of 15) at (229, 127) on button[onclick='addElement()']
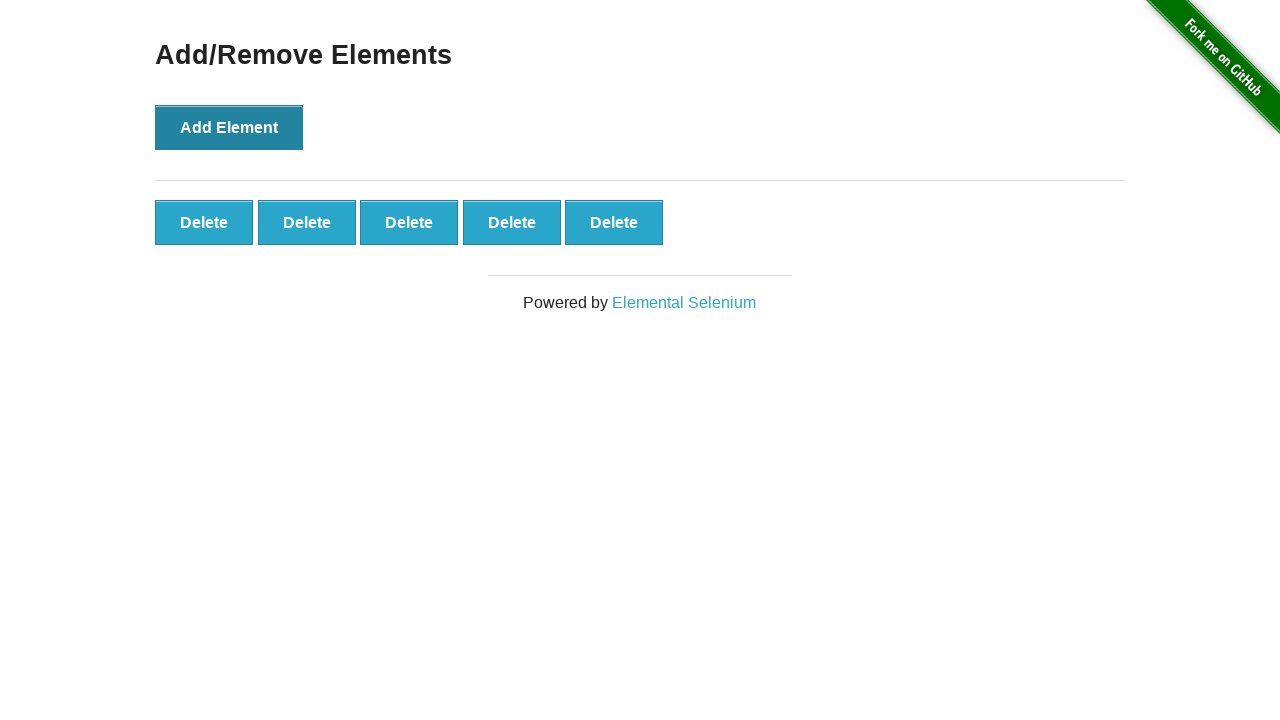

Clicked 'Add Element' button (iteration 6 of 15) at (229, 127) on button[onclick='addElement()']
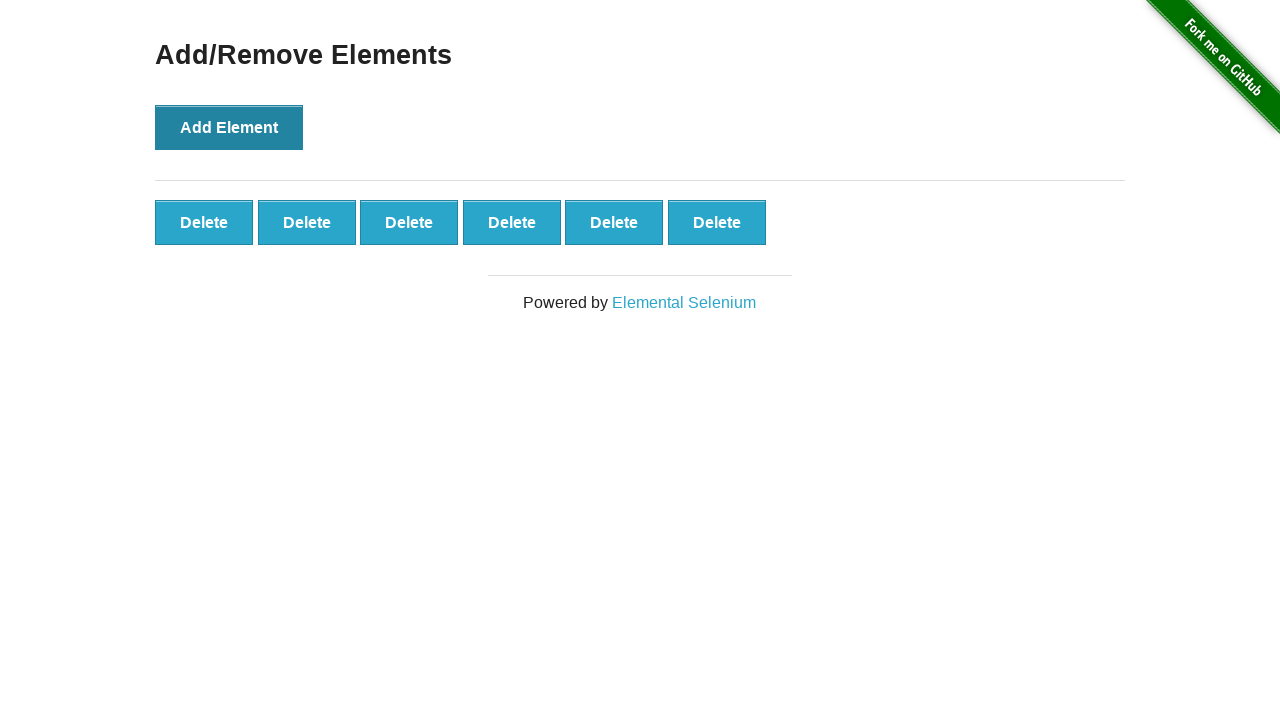

Clicked 'Add Element' button (iteration 7 of 15) at (229, 127) on button[onclick='addElement()']
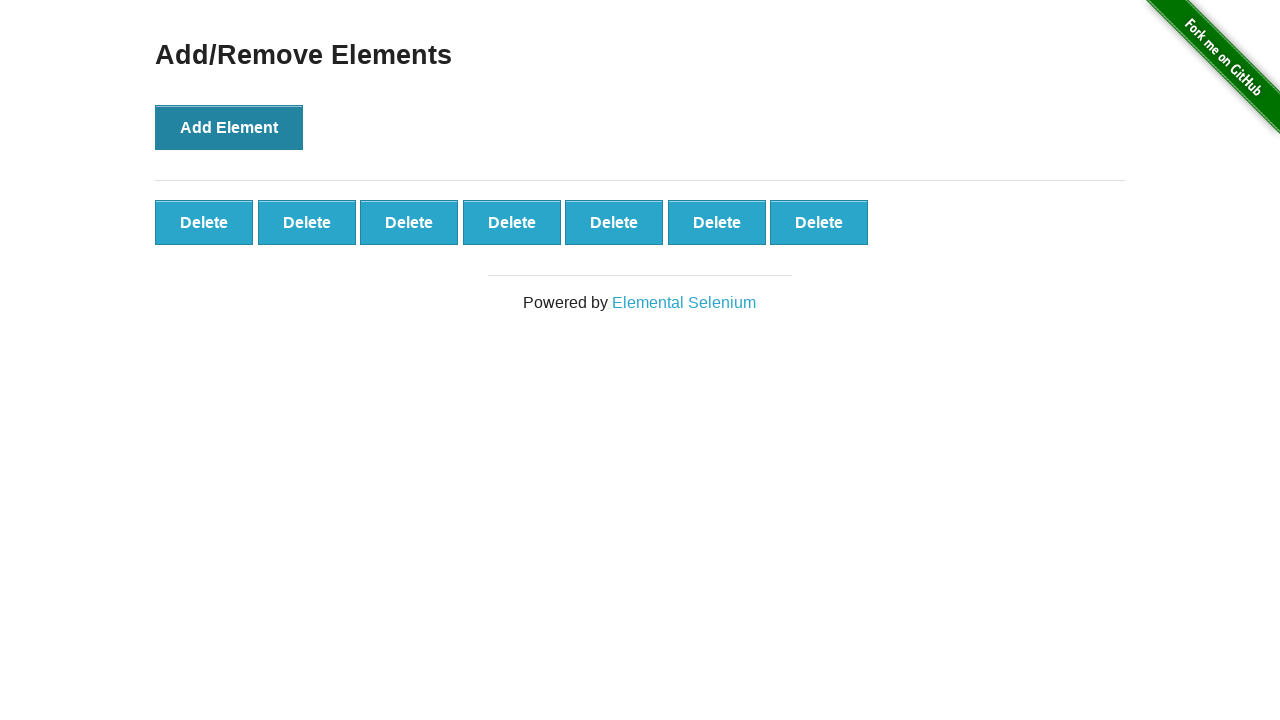

Clicked 'Add Element' button (iteration 8 of 15) at (229, 127) on button[onclick='addElement()']
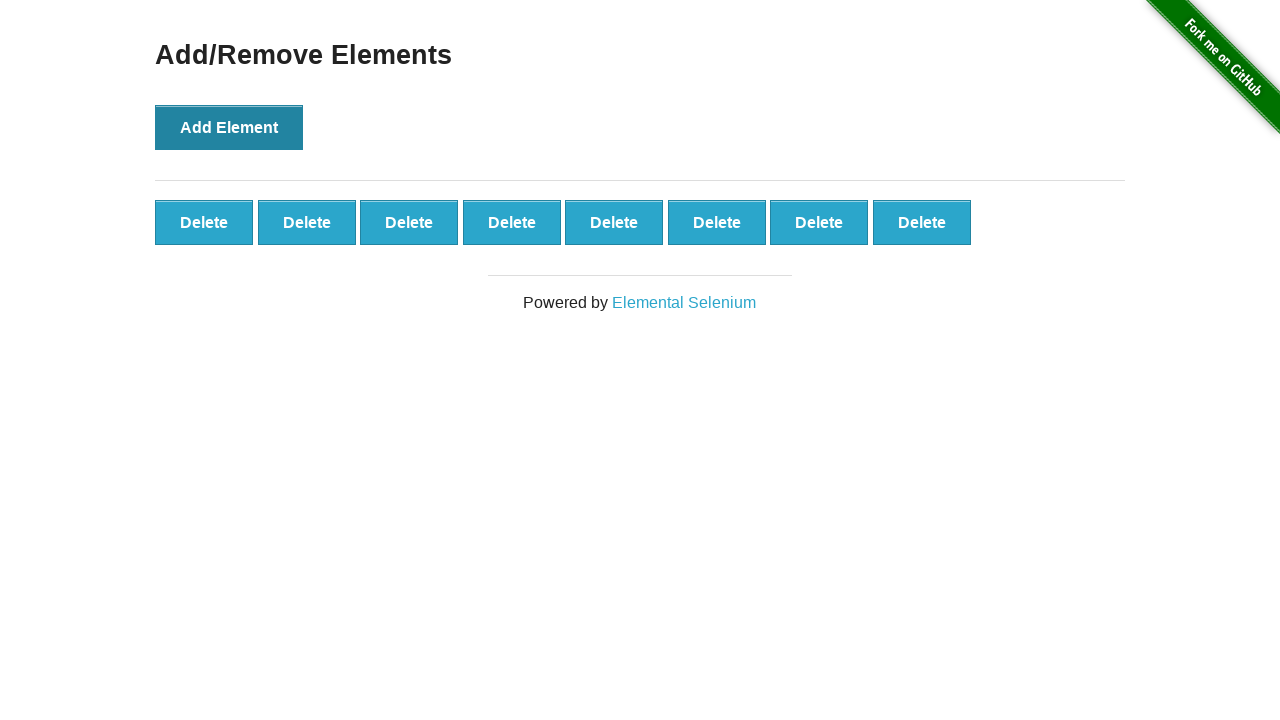

Clicked 'Add Element' button (iteration 9 of 15) at (229, 127) on button[onclick='addElement()']
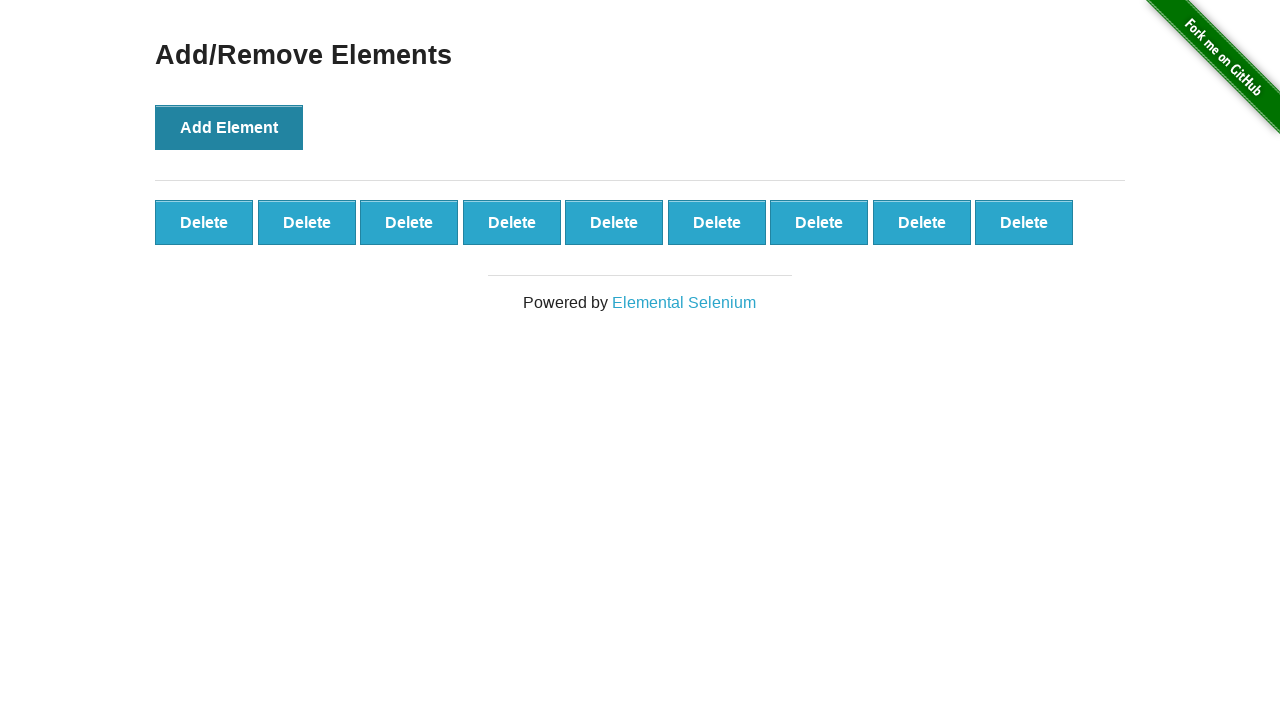

Clicked 'Add Element' button (iteration 10 of 15) at (229, 127) on button[onclick='addElement()']
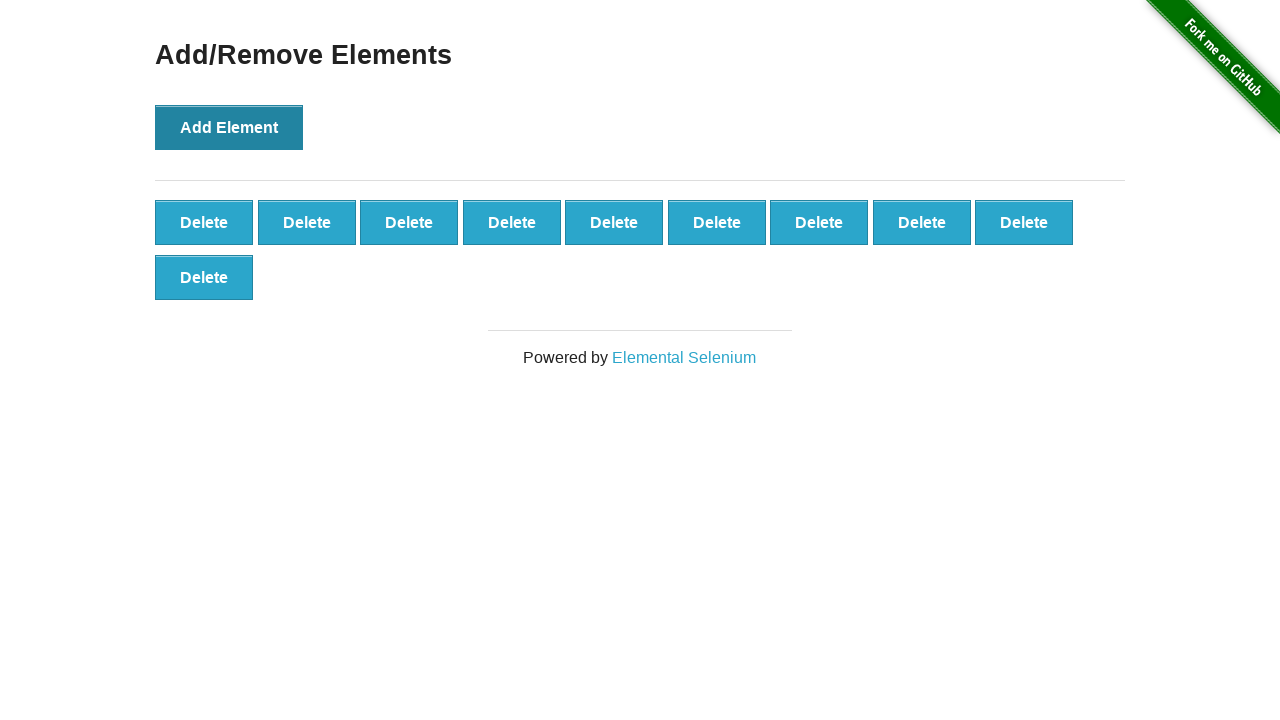

Clicked 'Add Element' button (iteration 11 of 15) at (229, 127) on button[onclick='addElement()']
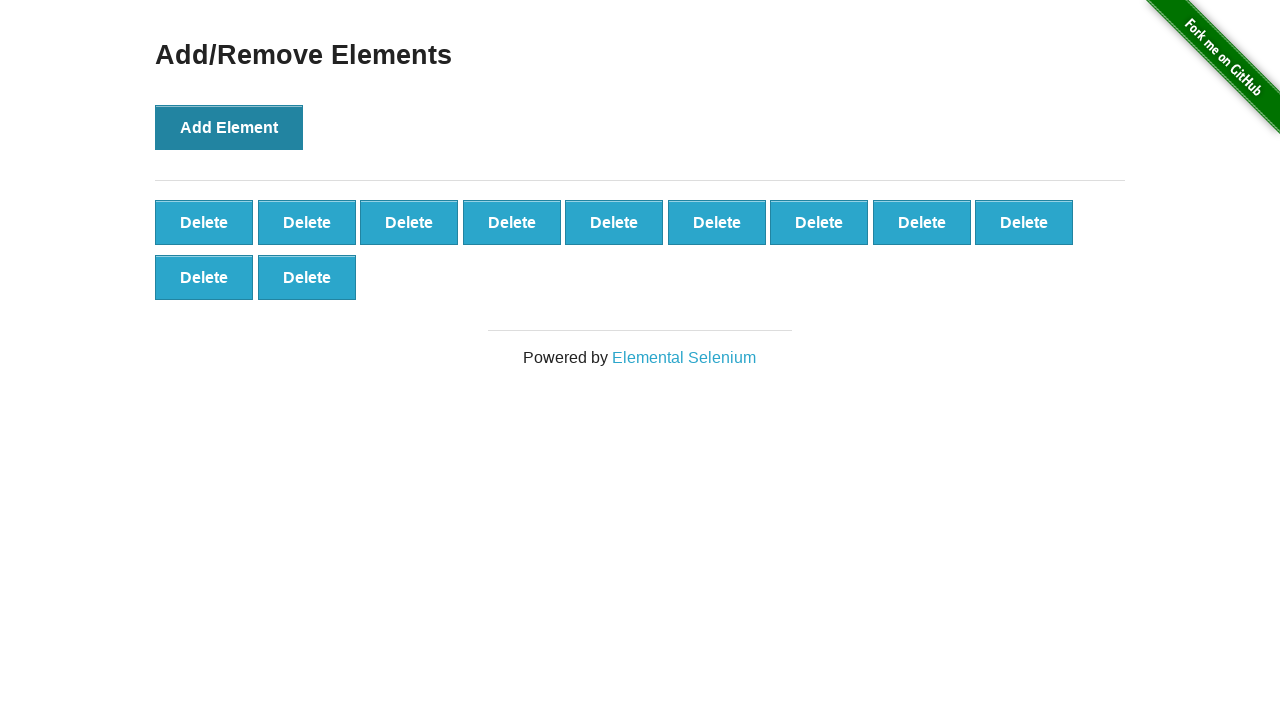

Clicked 'Add Element' button (iteration 12 of 15) at (229, 127) on button[onclick='addElement()']
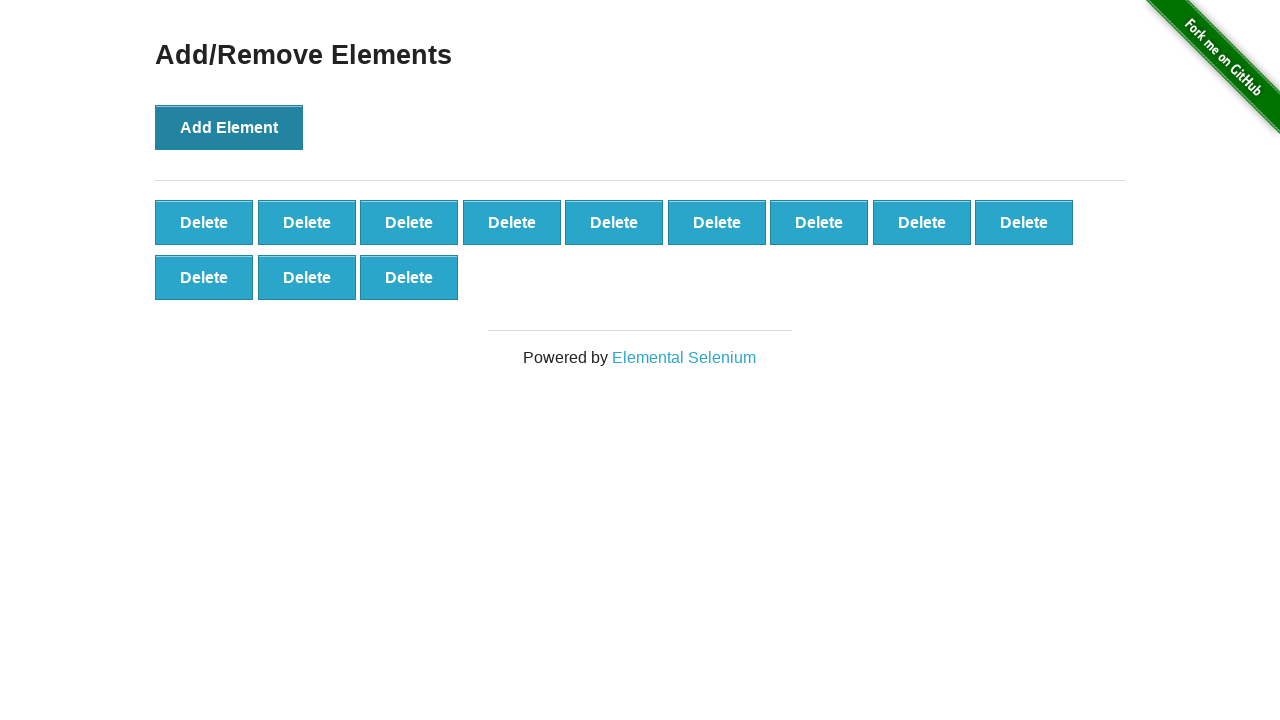

Clicked 'Add Element' button (iteration 13 of 15) at (229, 127) on button[onclick='addElement()']
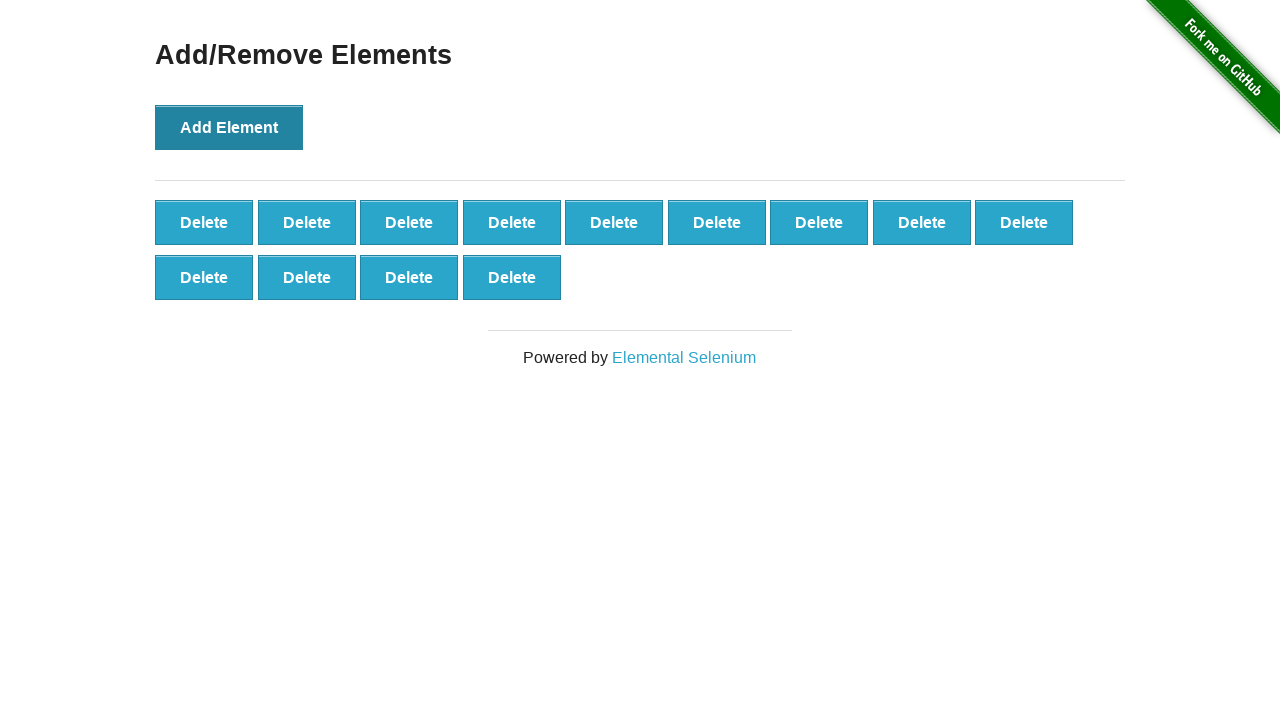

Clicked 'Add Element' button (iteration 14 of 15) at (229, 127) on button[onclick='addElement()']
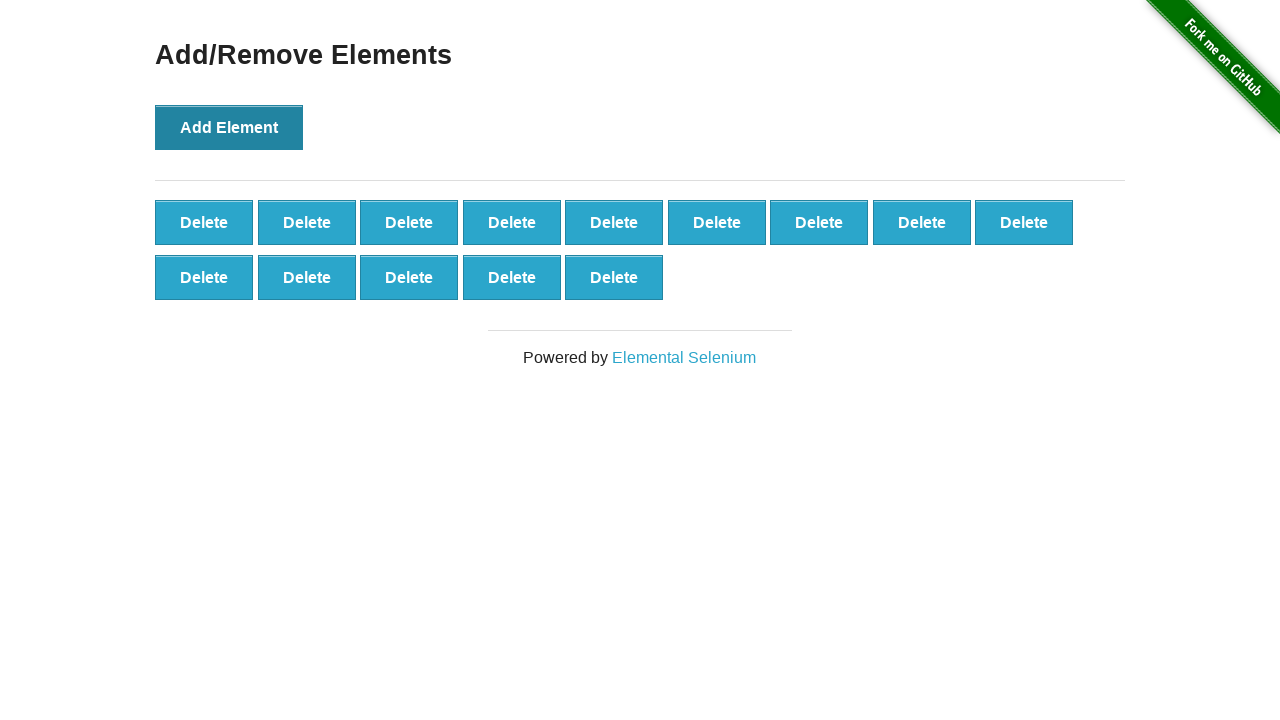

Clicked 'Add Element' button (iteration 15 of 15) at (229, 127) on button[onclick='addElement()']
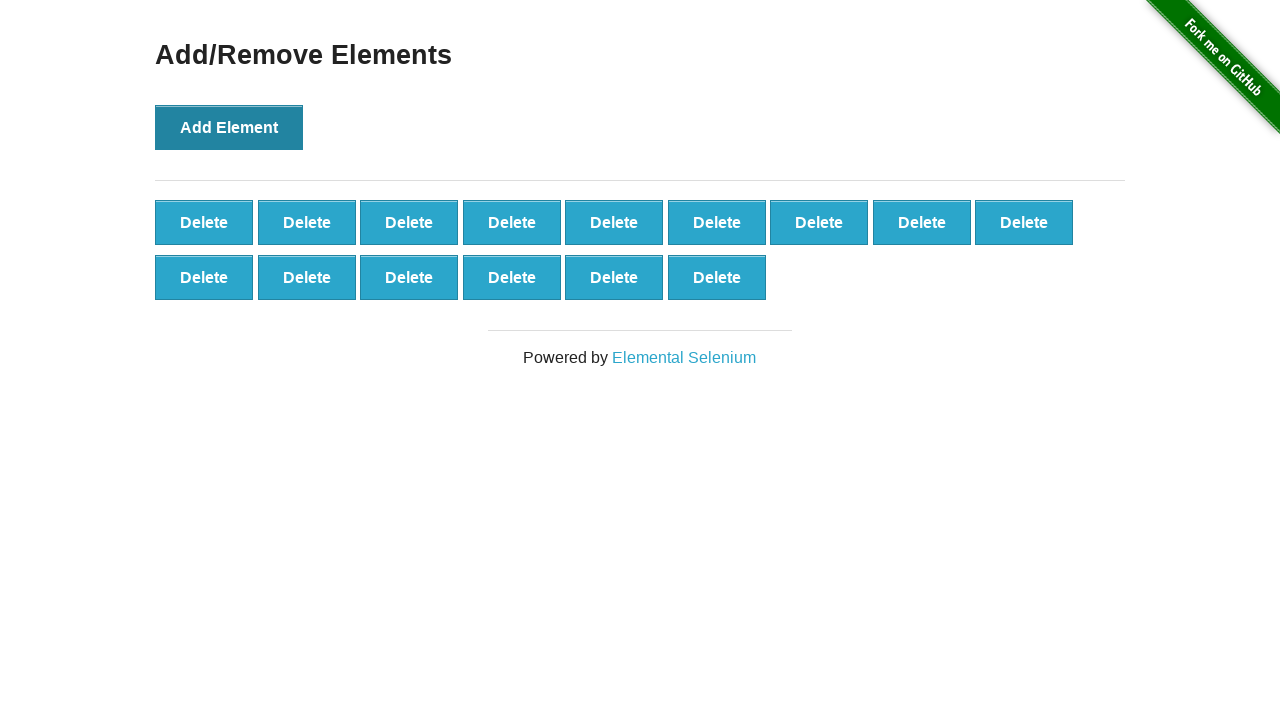

Waited for delete buttons to be created
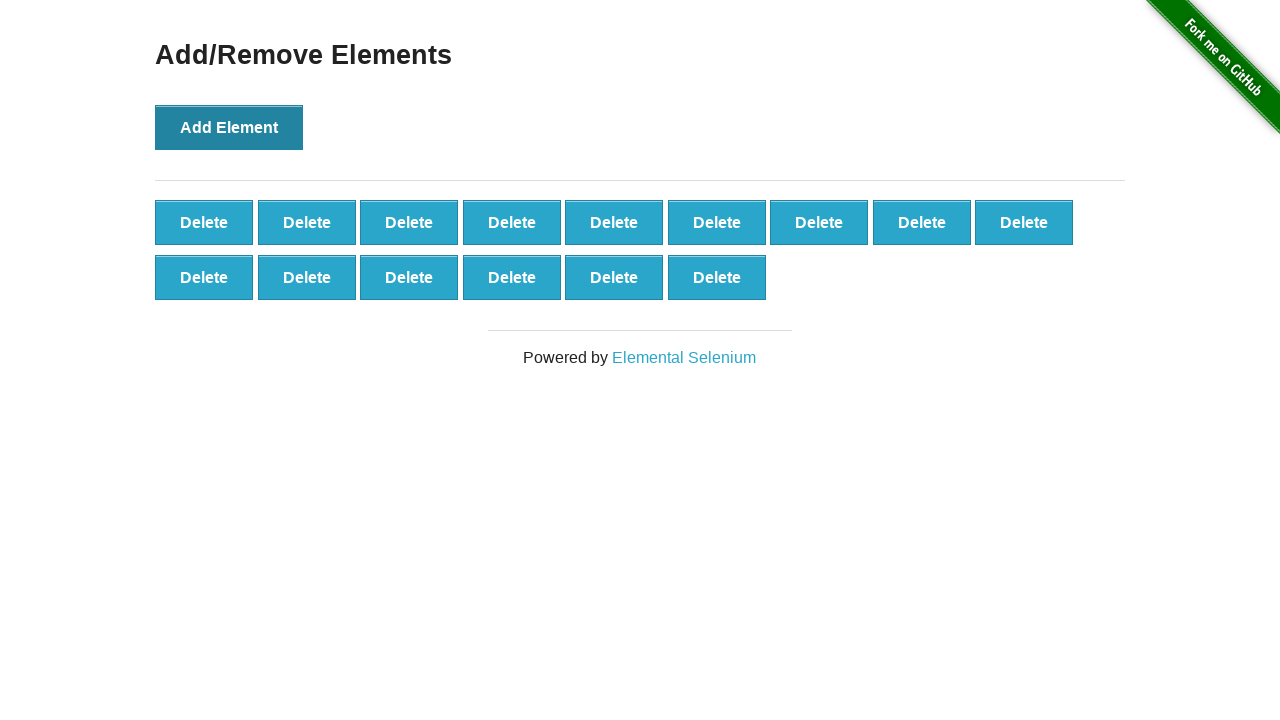

Located all created delete buttons (count: 15)
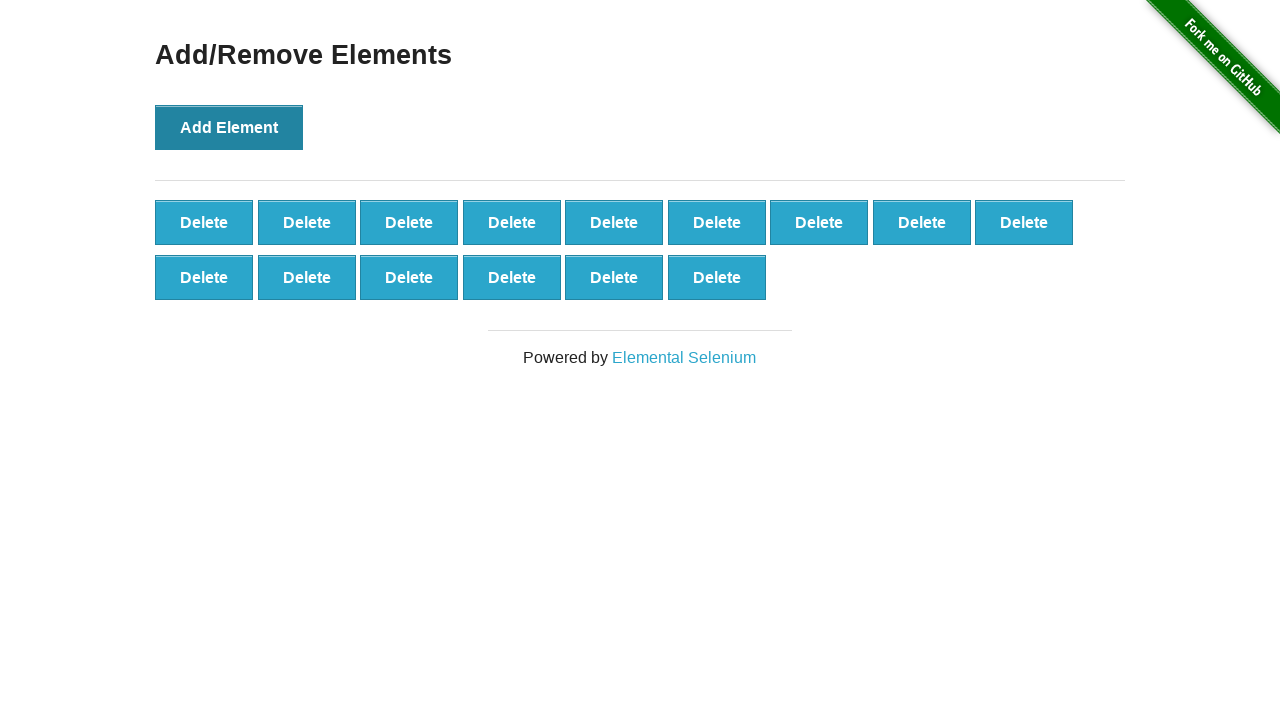

Clicked delete button to remove element (iteration 1 of 6) at (204, 222) on button.added-manually
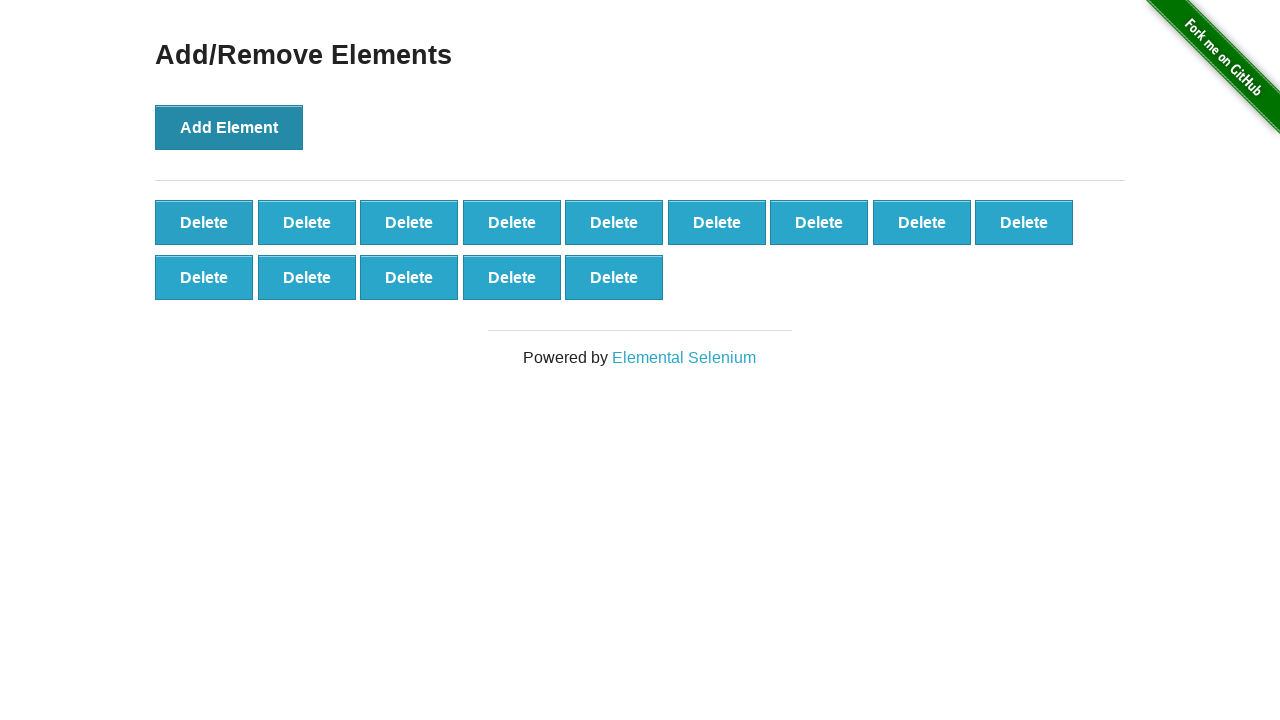

Clicked delete button to remove element (iteration 2 of 6) at (204, 222) on button.added-manually
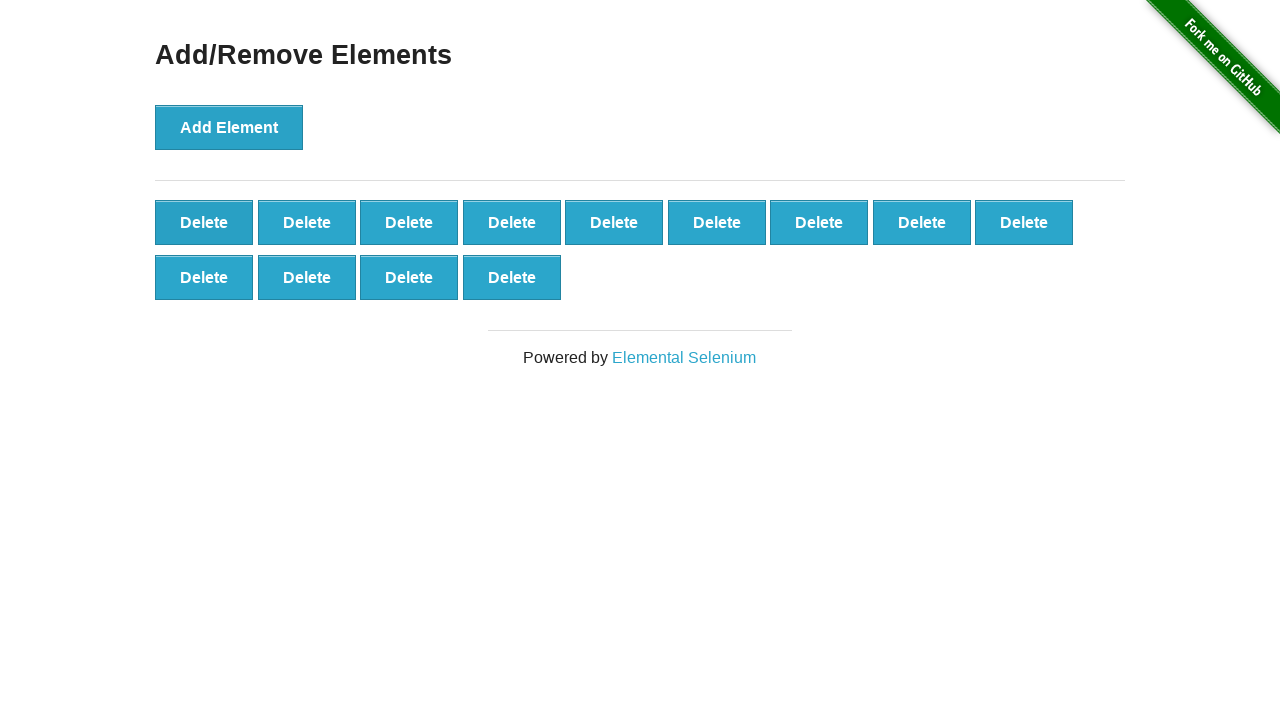

Clicked delete button to remove element (iteration 3 of 6) at (204, 222) on button.added-manually
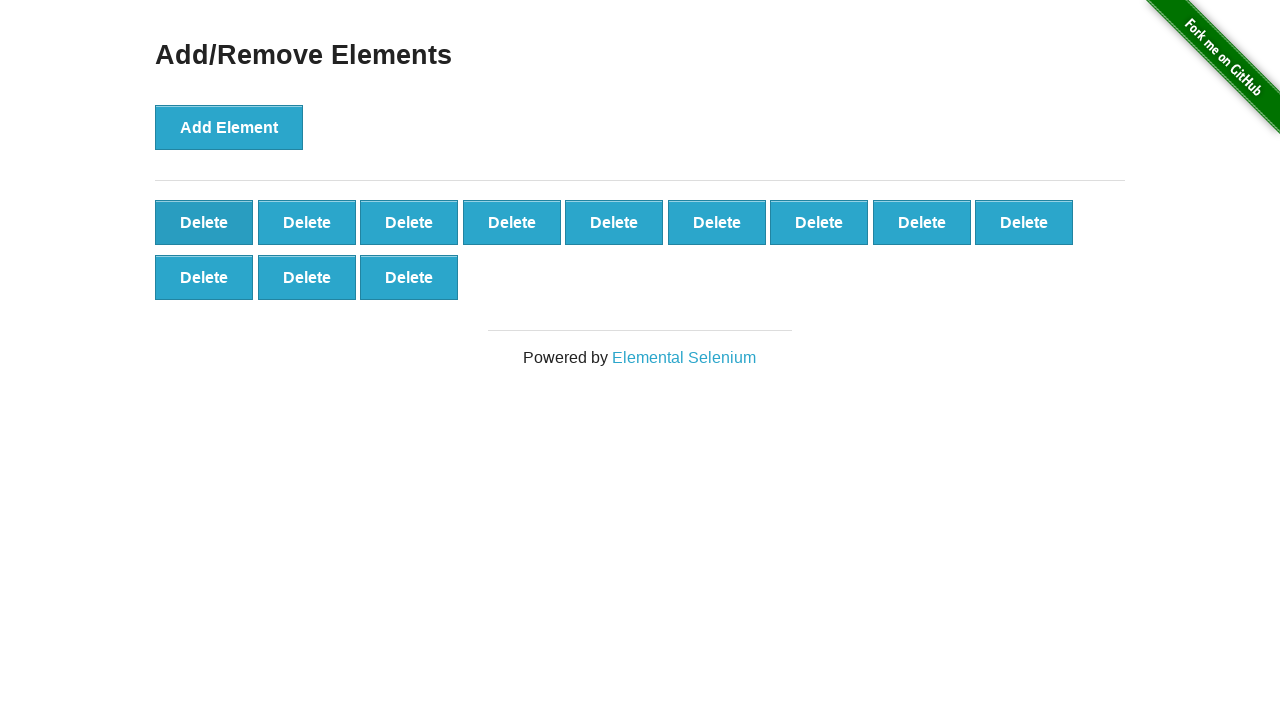

Clicked delete button to remove element (iteration 4 of 6) at (204, 222) on button.added-manually
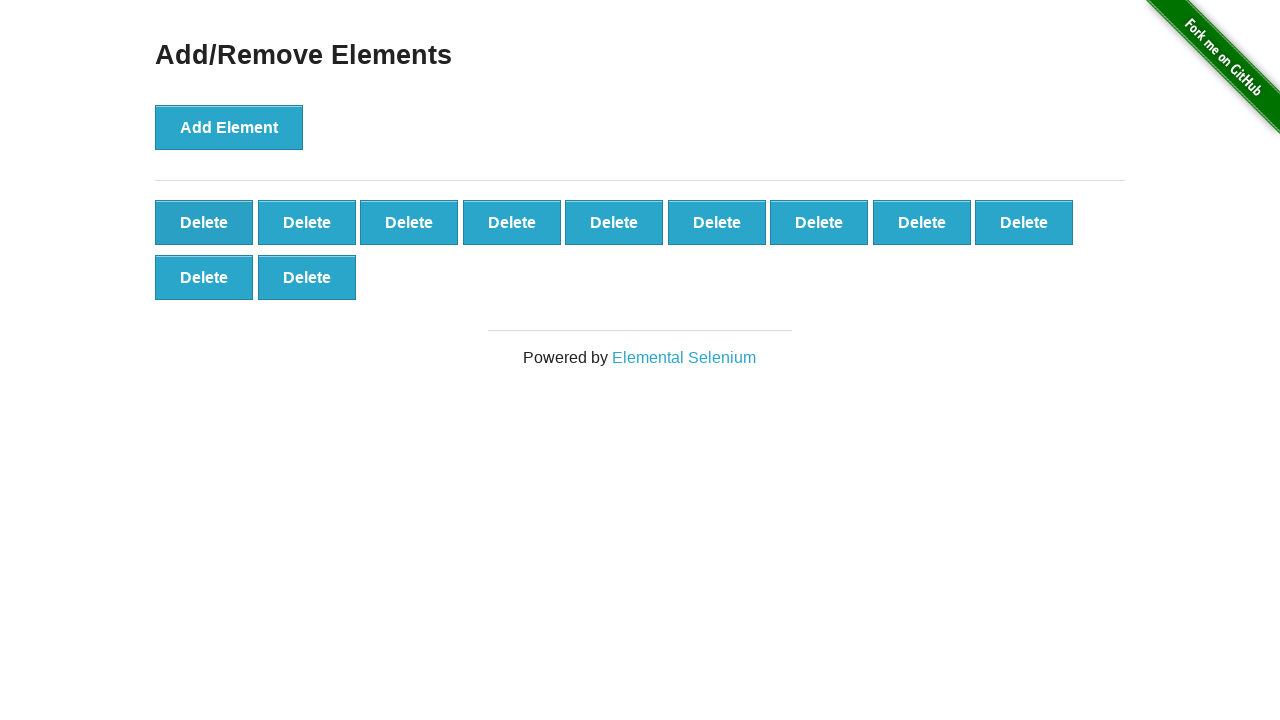

Clicked delete button to remove element (iteration 5 of 6) at (204, 222) on button.added-manually
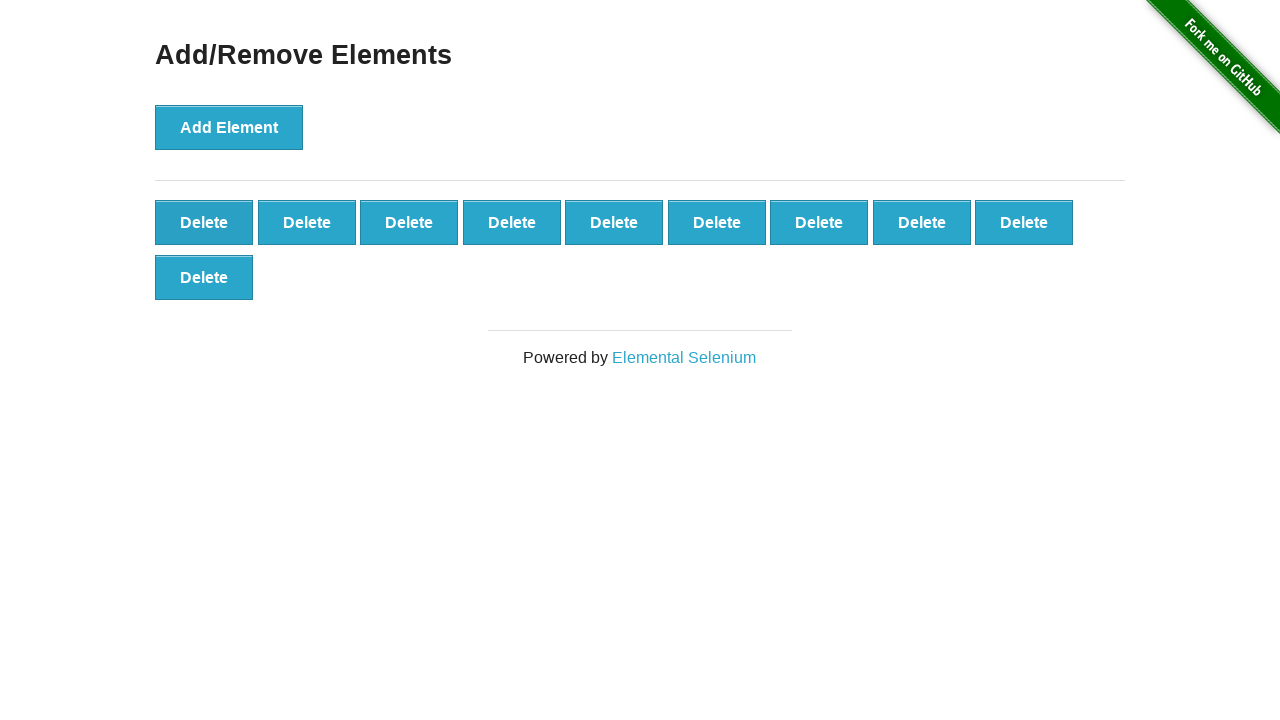

Clicked delete button to remove element (iteration 6 of 6) at (204, 222) on button.added-manually
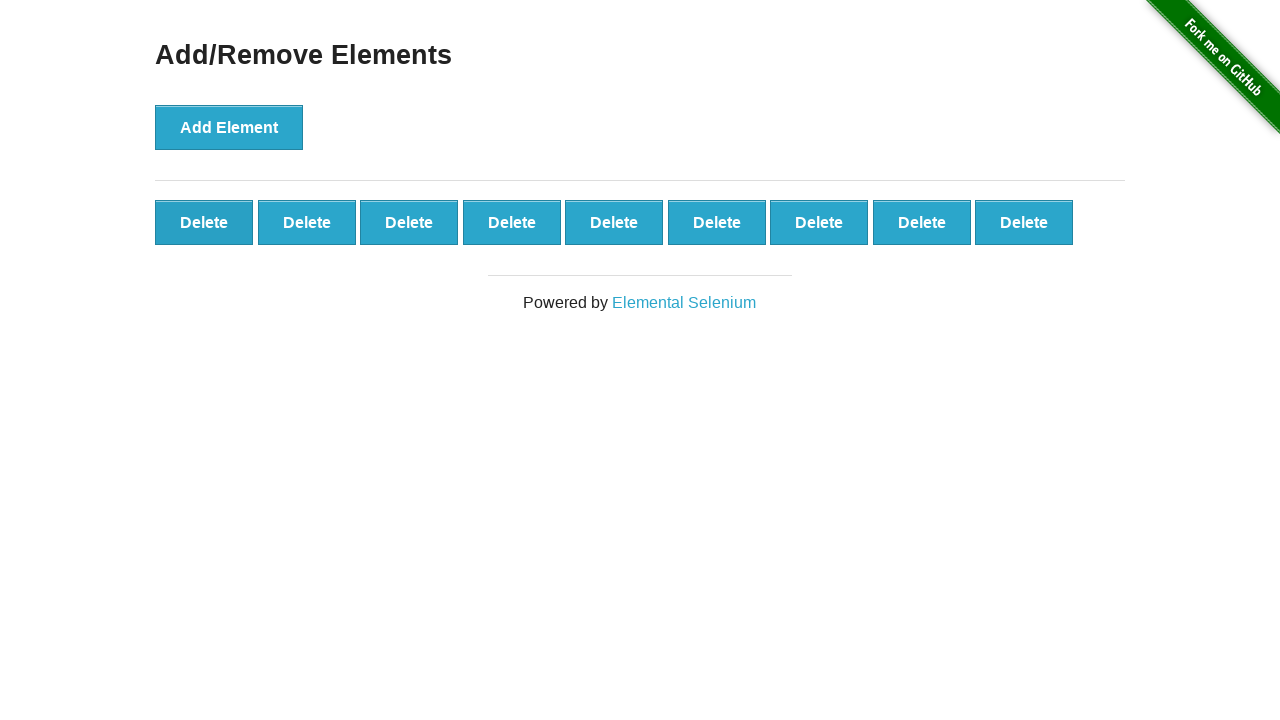

Located remaining delete buttons (count: 9)
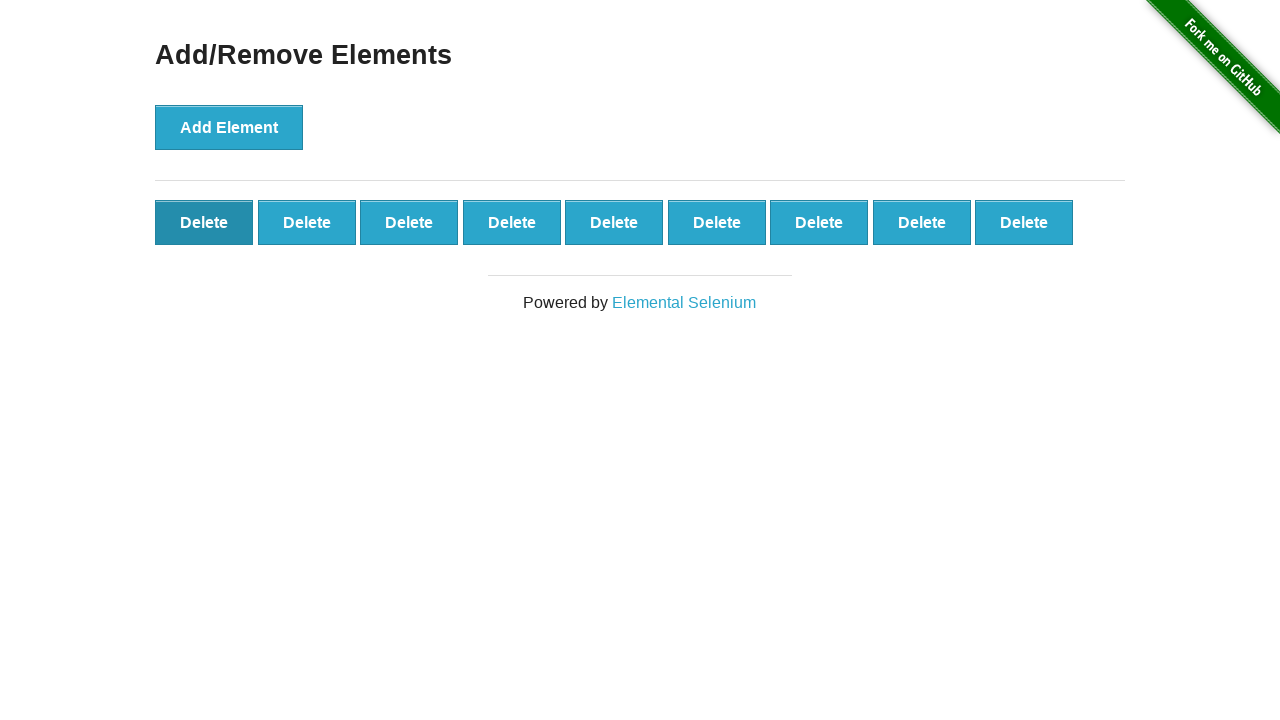

Verified correct number of buttons remain (9 out of 15)
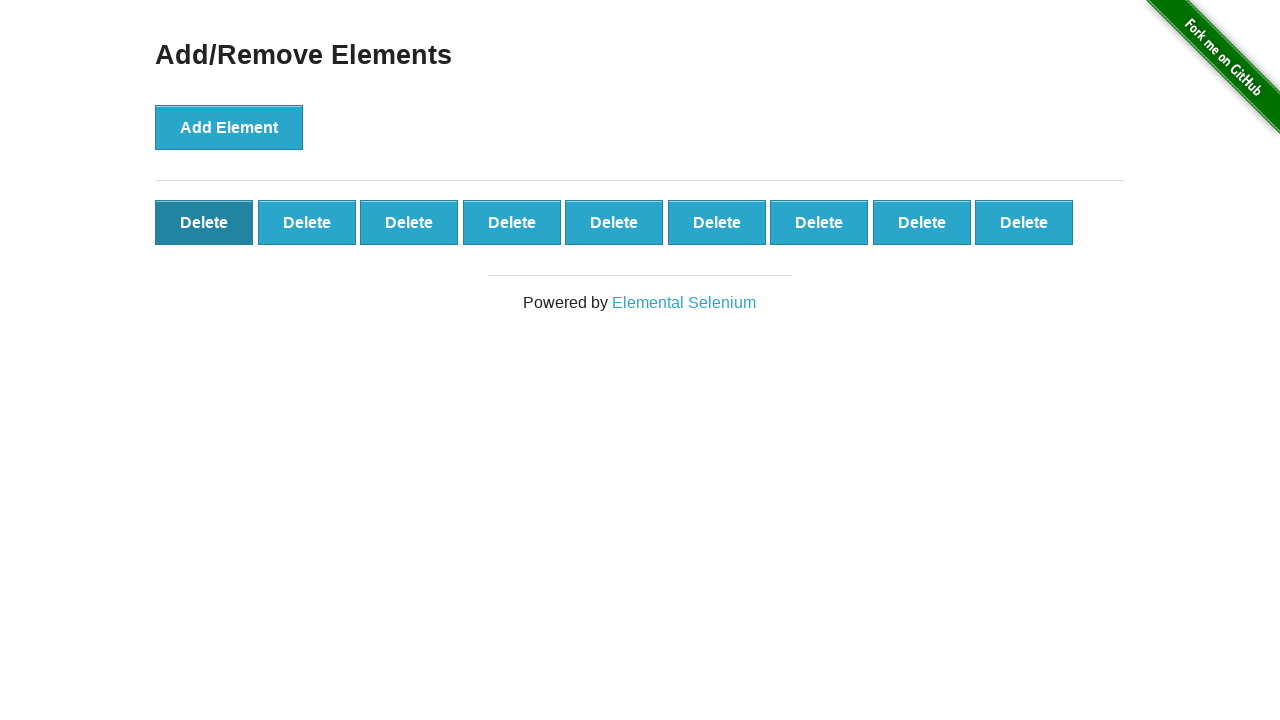

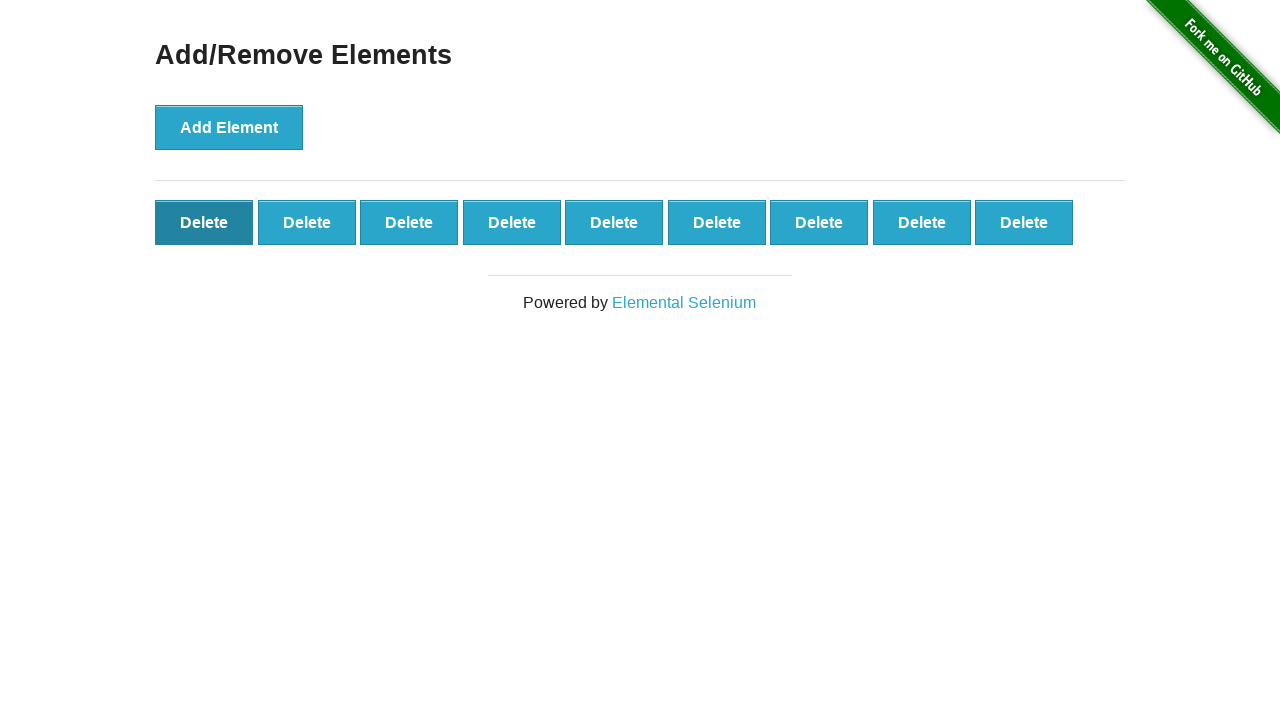